Tests scrolling page down to the bottom using JavaScript executor and verifies the copyright element is visible

Starting URL: https://www.selenium.dev/

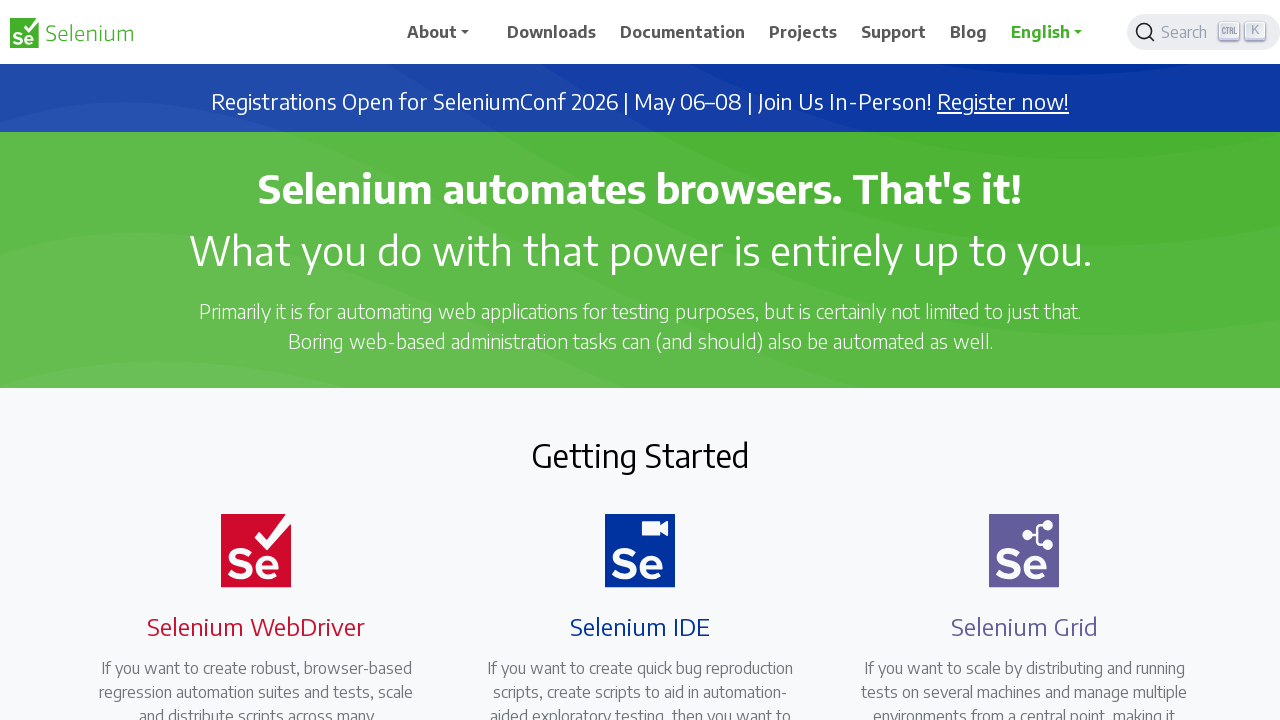

Scrolled page down to the bottom using JavaScript executor
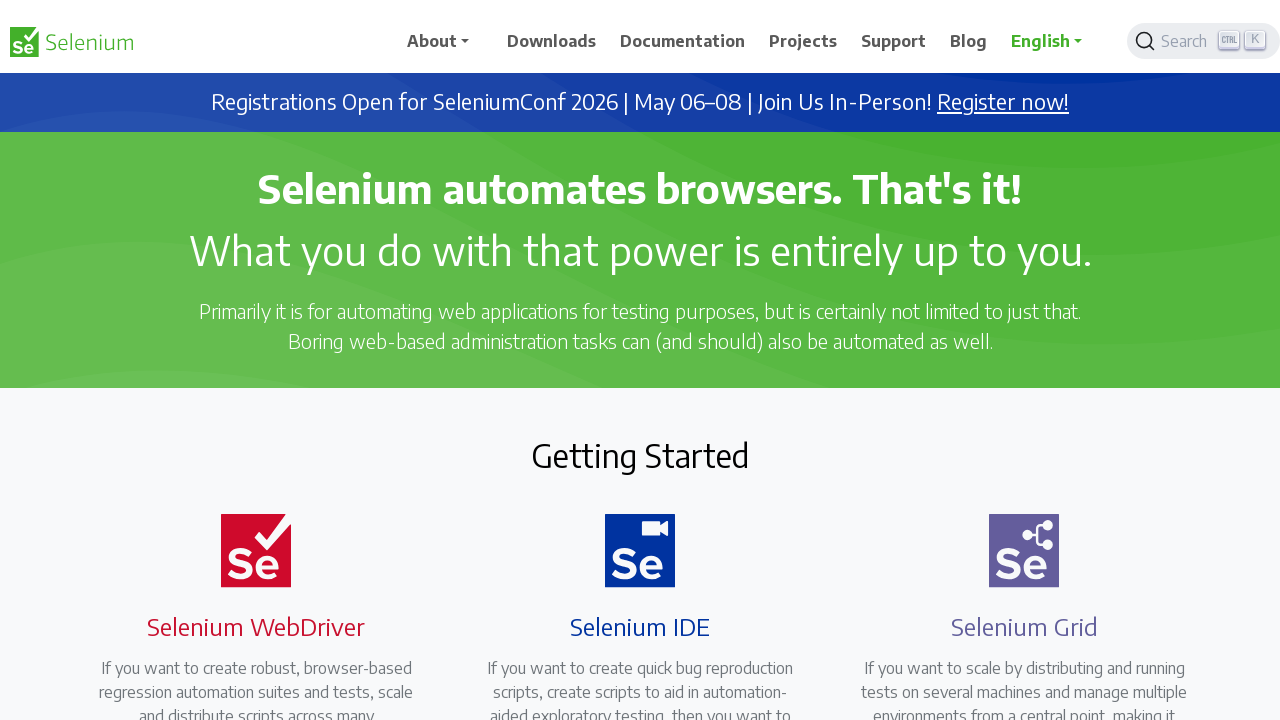

Copyright element (small.text-white) is visible
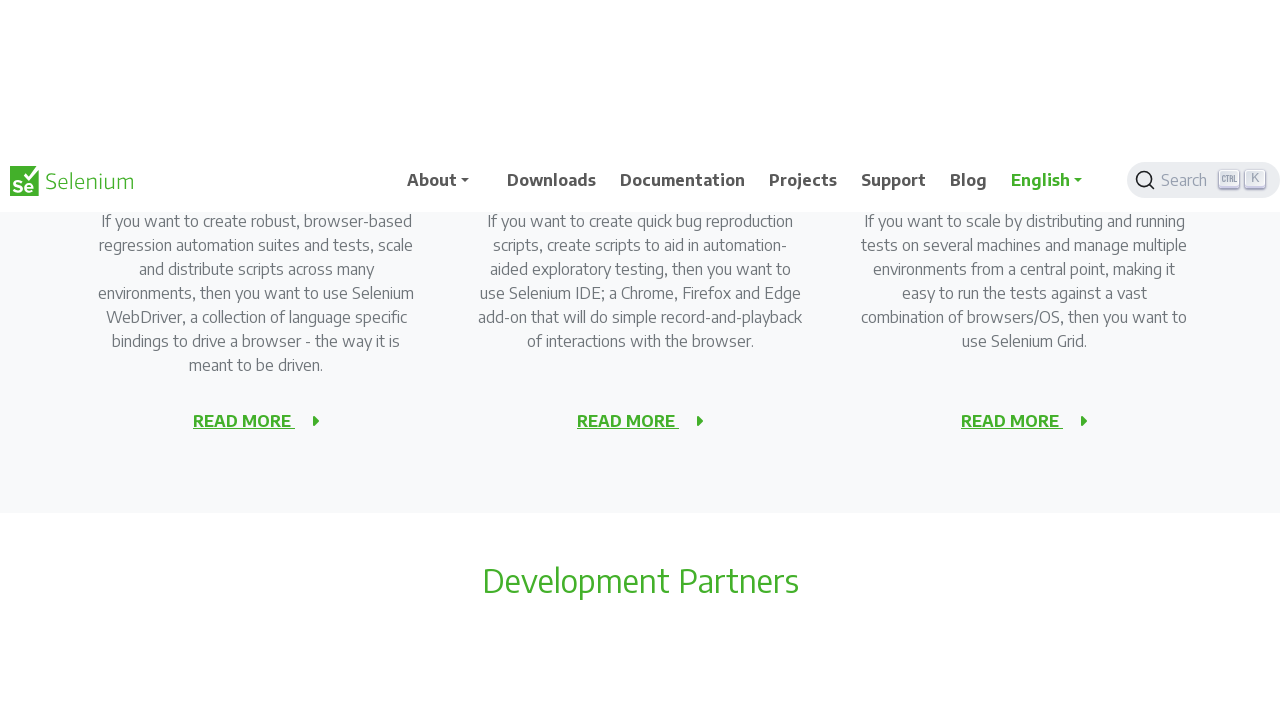

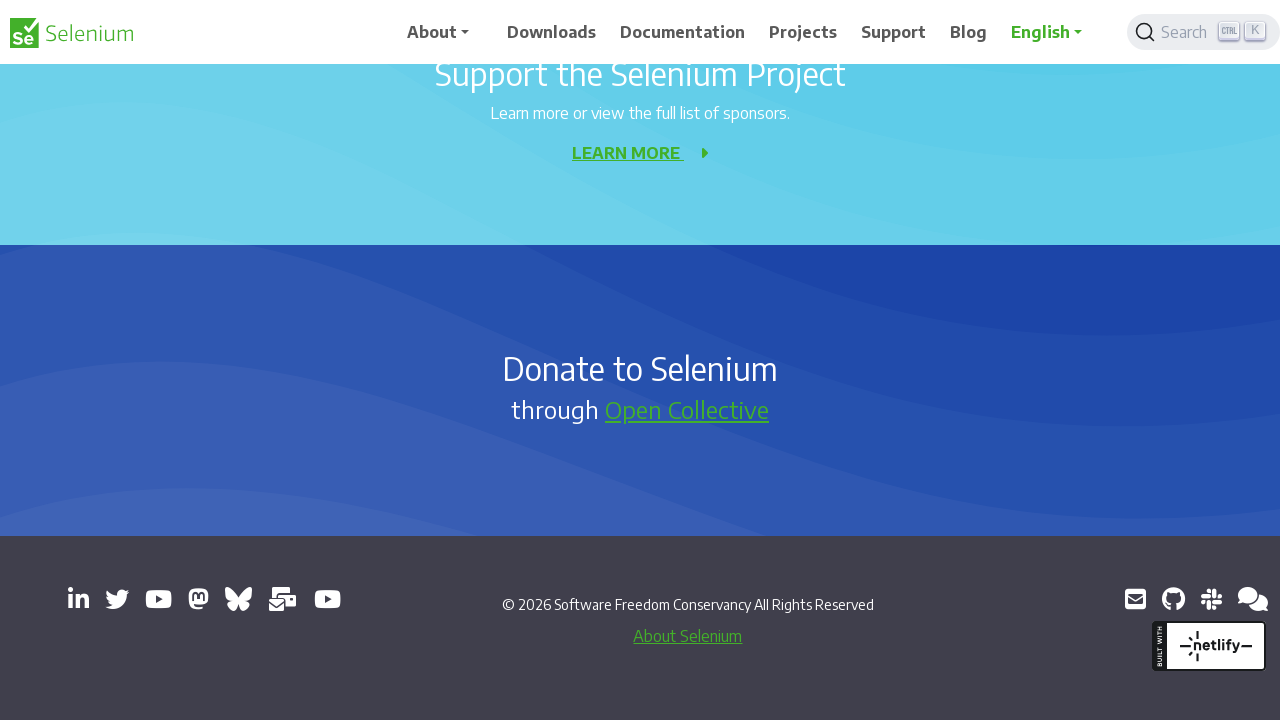